Solves a math problem by reading a value from the page, calculating a mathematical function, entering the result, and submitting the form with checkbox and radio button selections

Starting URL: http://suninjuly.github.io/math.html

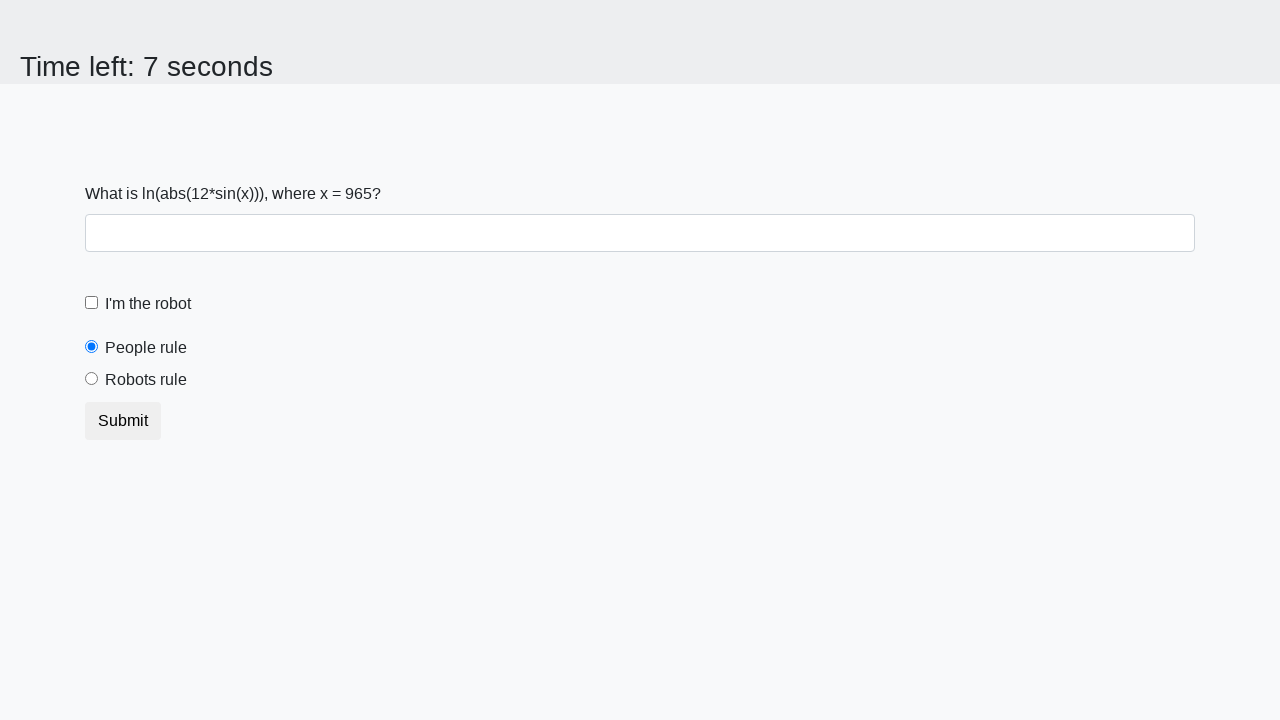

Located the input value element
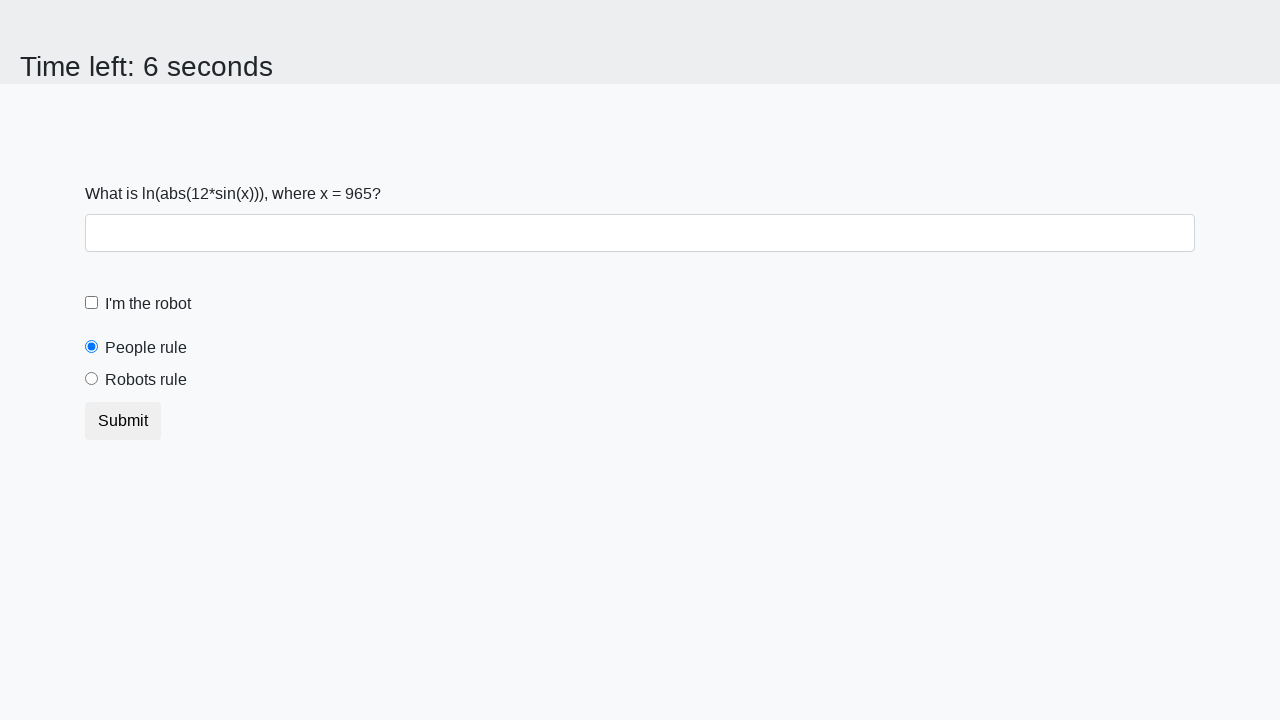

Read the value from the input_value element
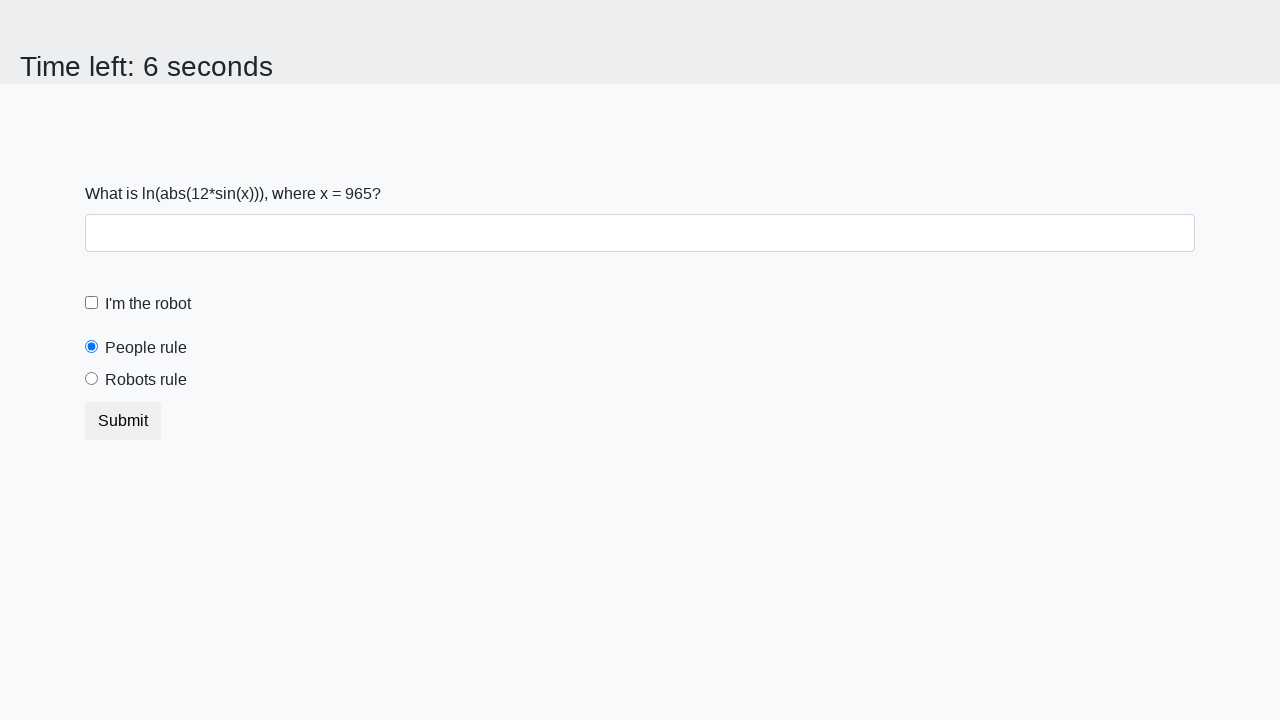

Calculated the mathematical function: log(abs(12*sin(x)))
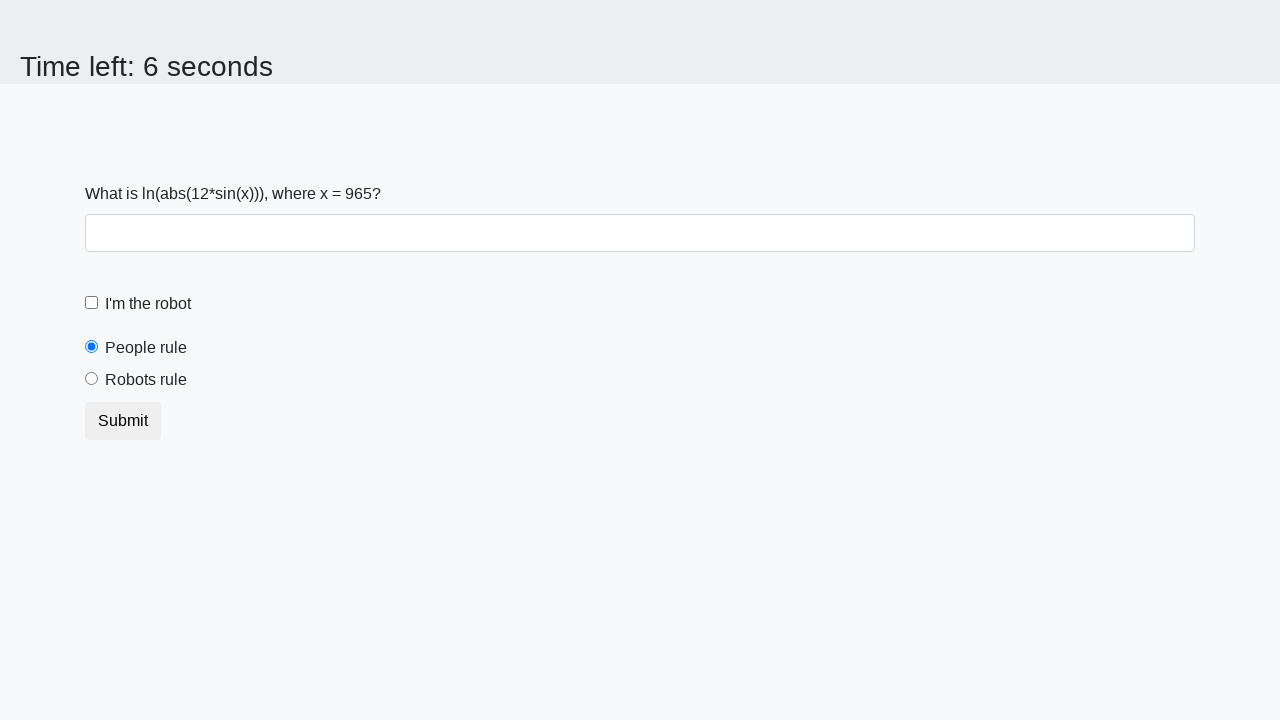

Filled the answer field with the calculated result on #answer
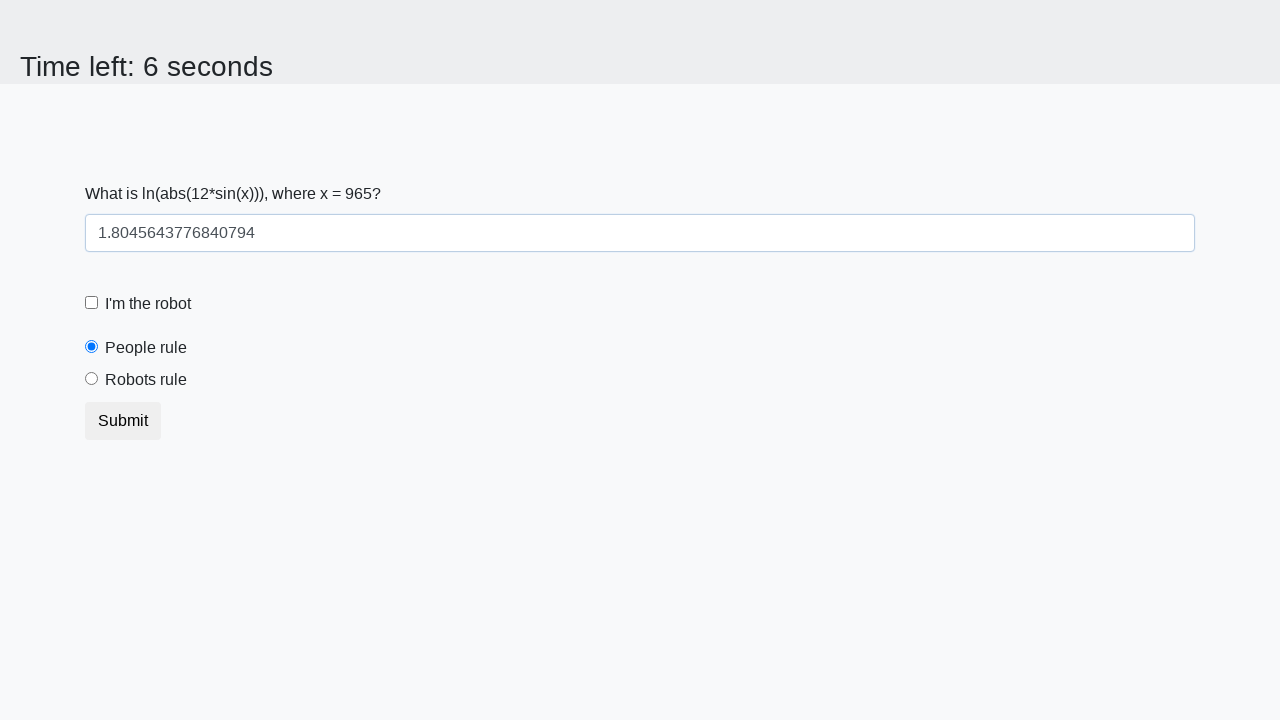

Clicked the 'I'm the robot' checkbox at (92, 303) on #robotCheckbox
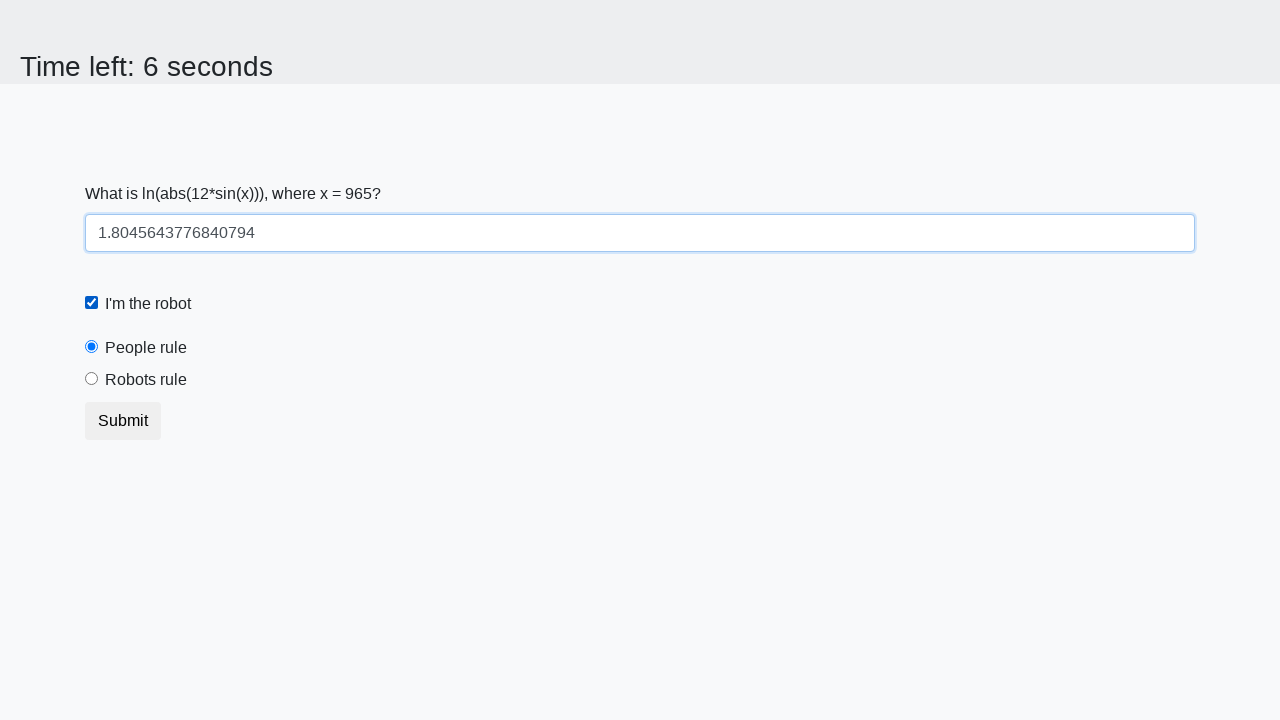

Clicked the 'Robots rule!' radio button at (92, 379) on #robotsRule
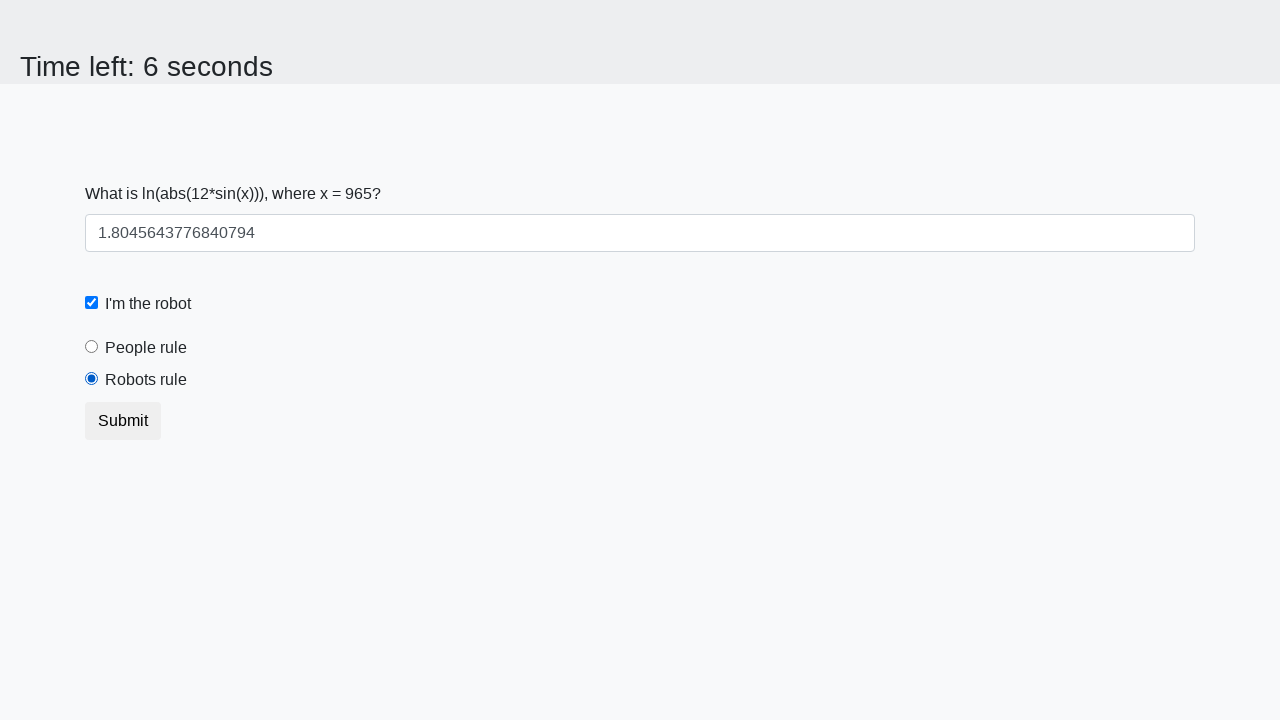

Clicked the submit button to submit the form at (123, 421) on button.btn
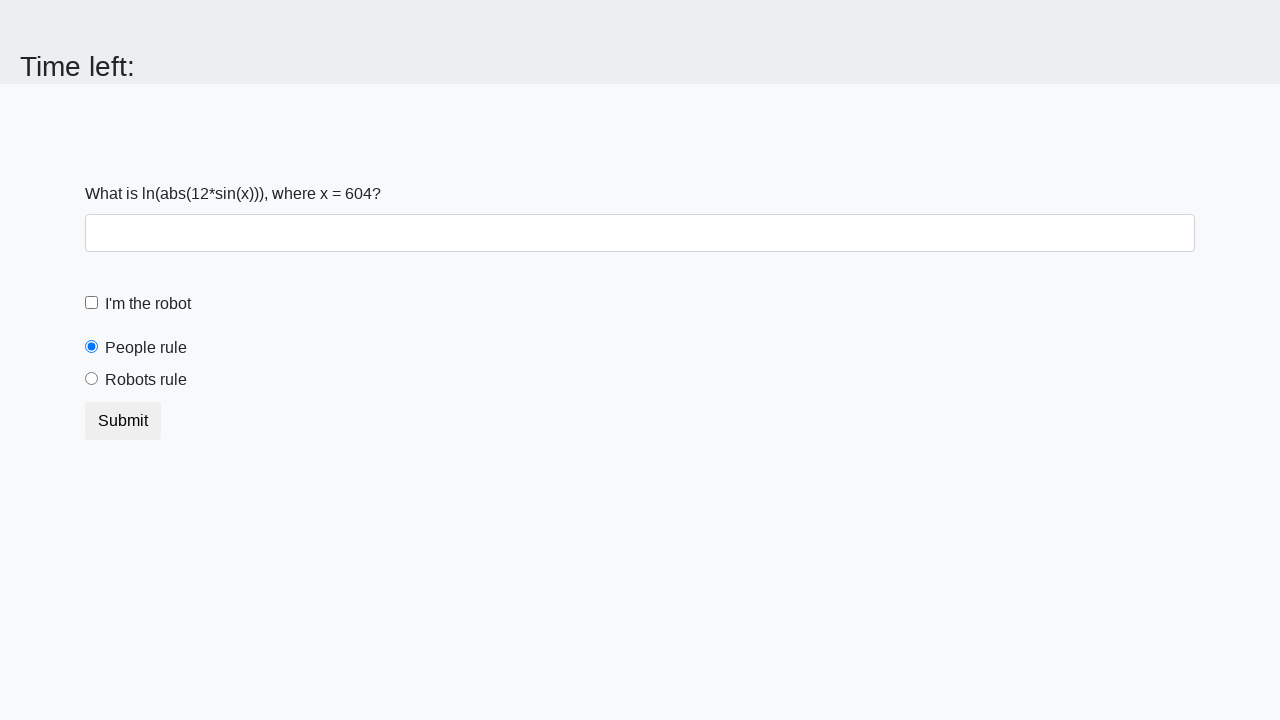

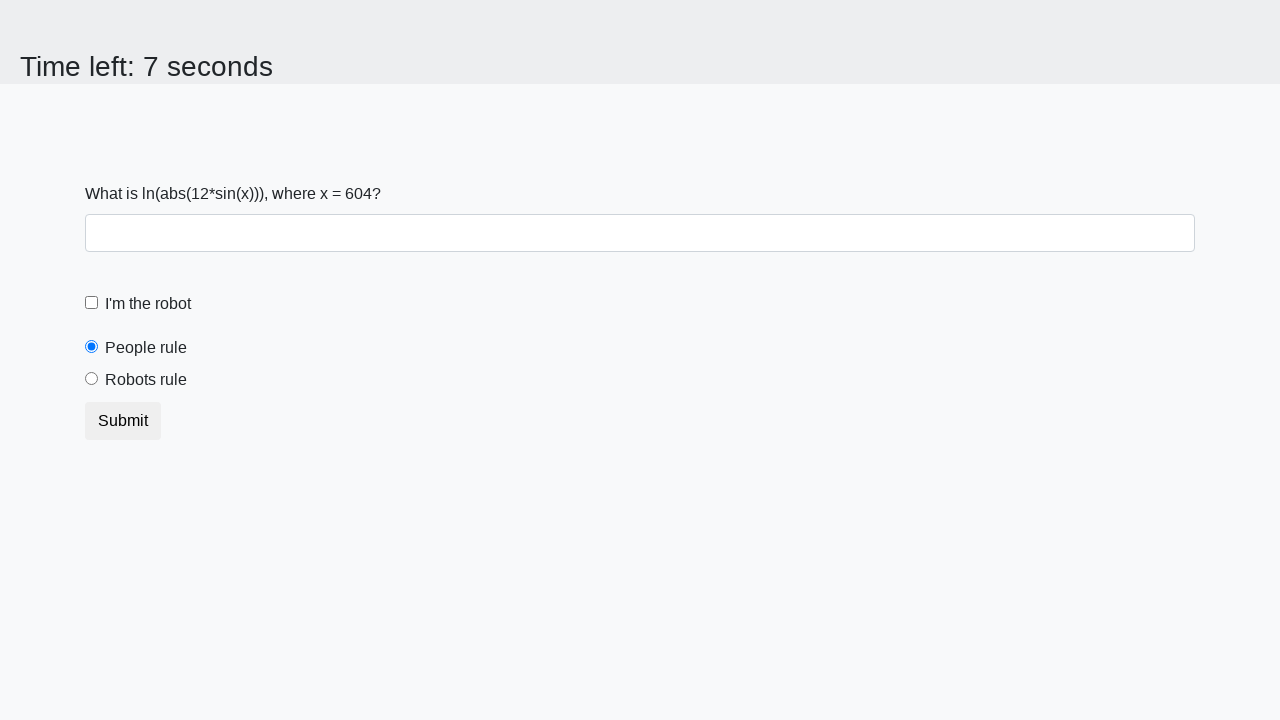